Tests product search functionality by entering "beanie" in the search field and pressing Enter, then verifies the product name and price are displayed correctly

Starting URL: http://demostore.supersqa.com/

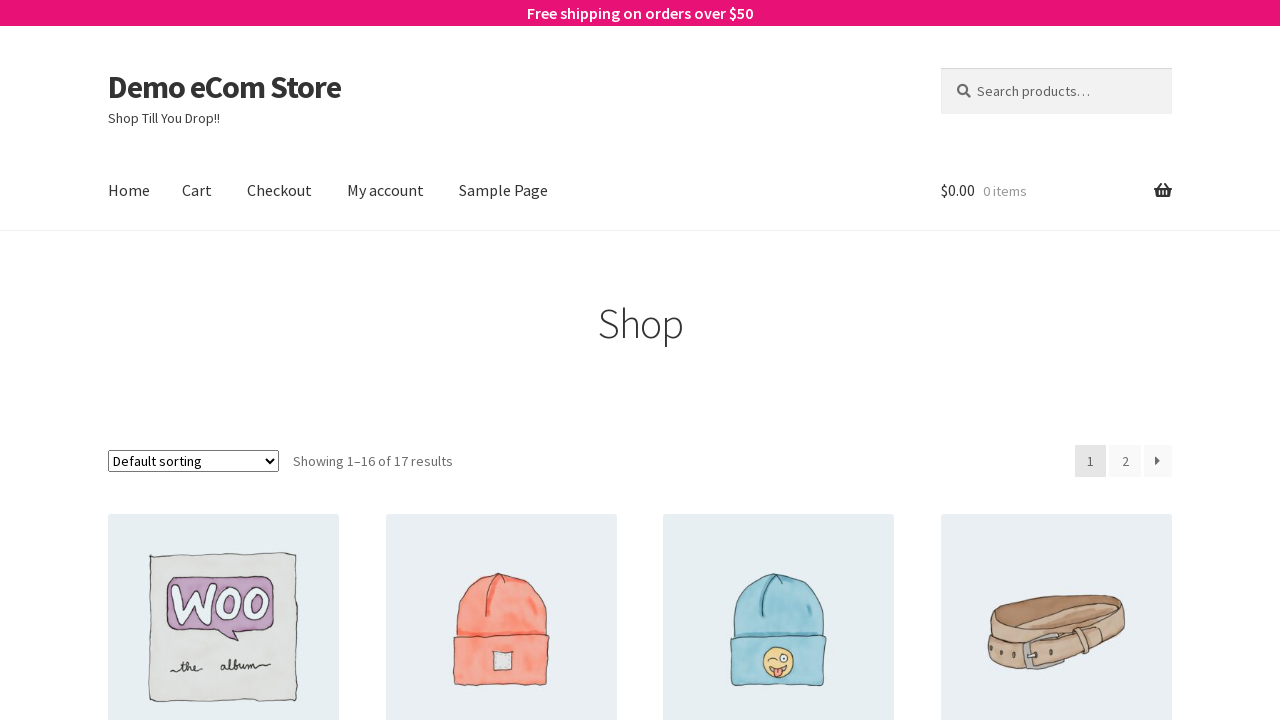

Filled search field with 'beanie' on #woocommerce-product-search-field-0
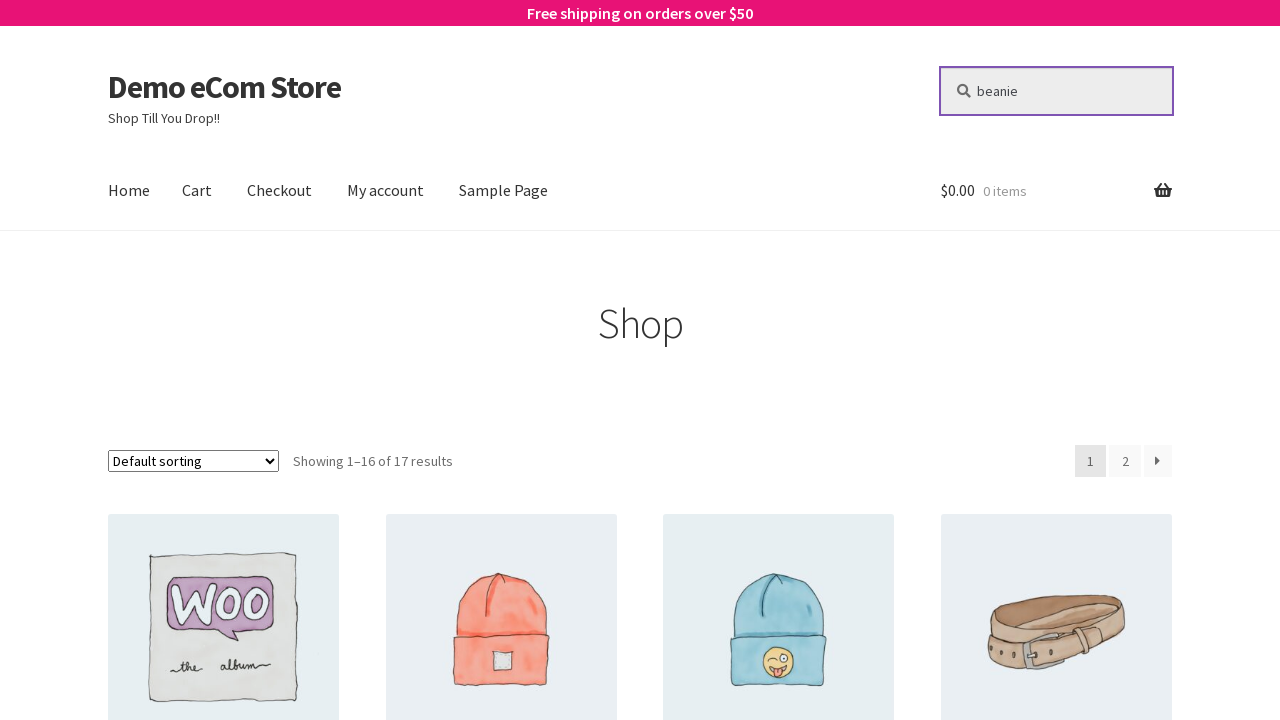

Pressed Enter to submit search for 'beanie' on #woocommerce-product-search-field-0
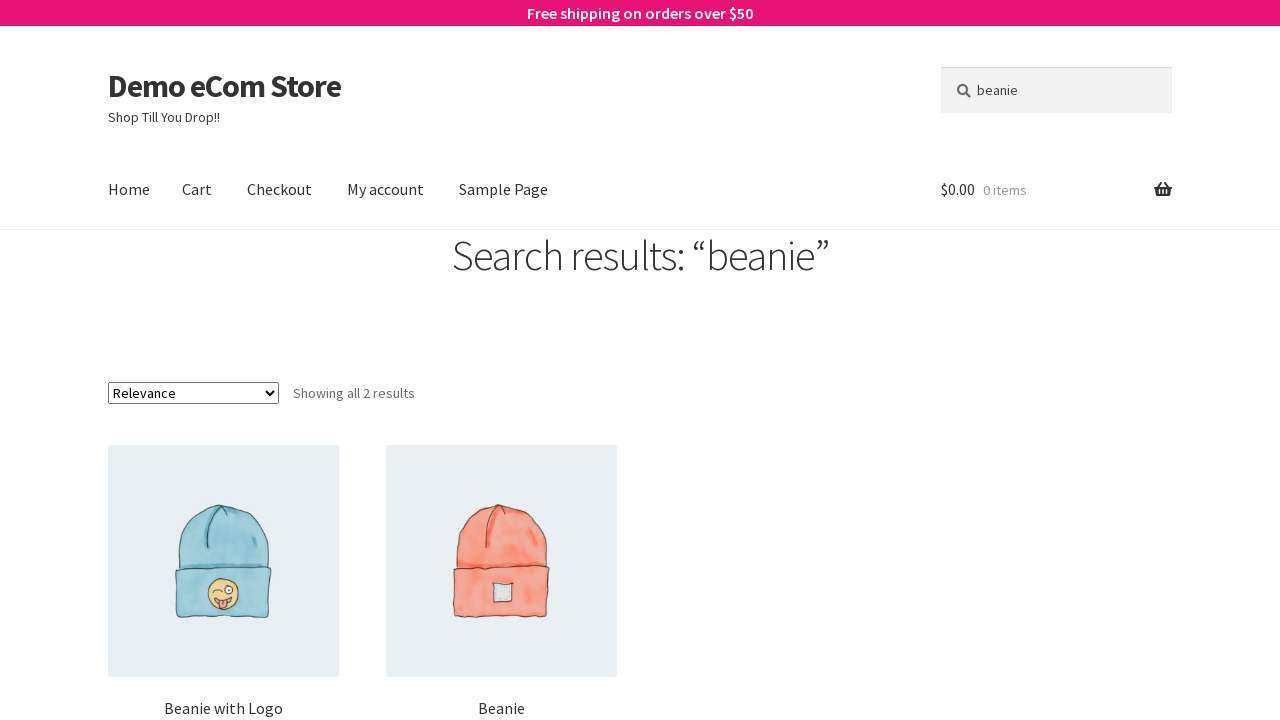

Waited for product name element to load
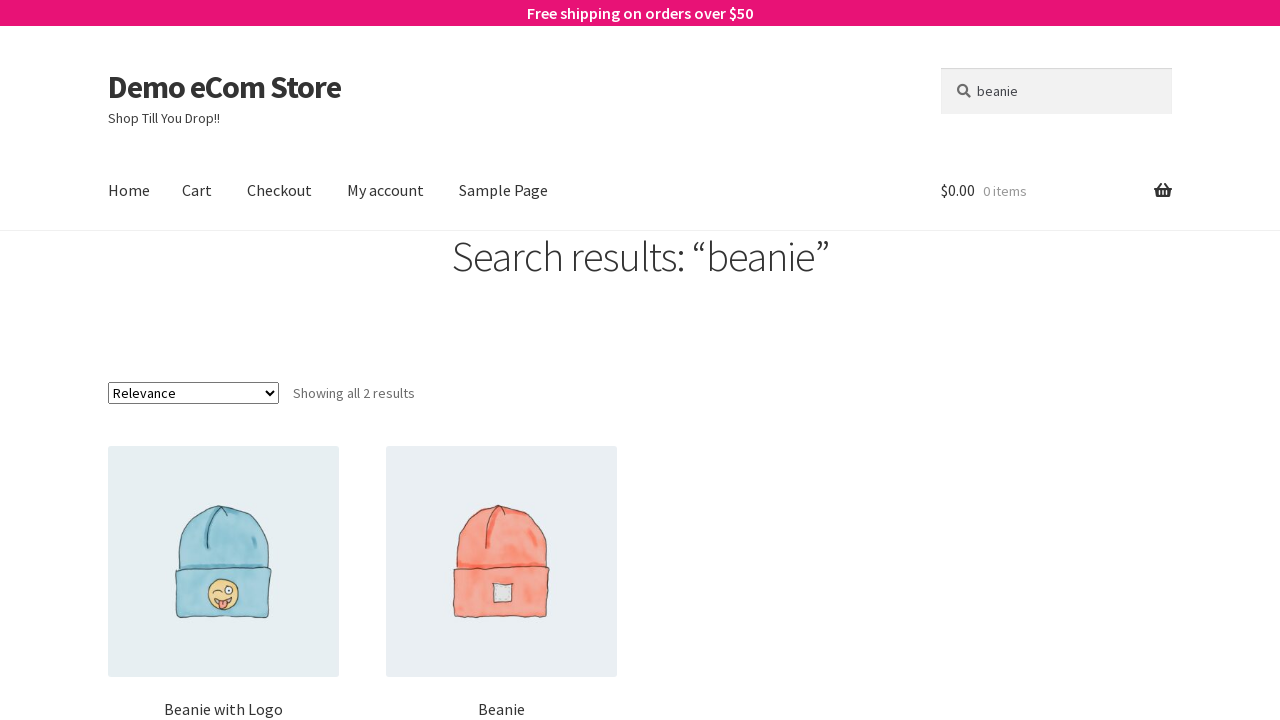

Verified product name is 'Beanie'
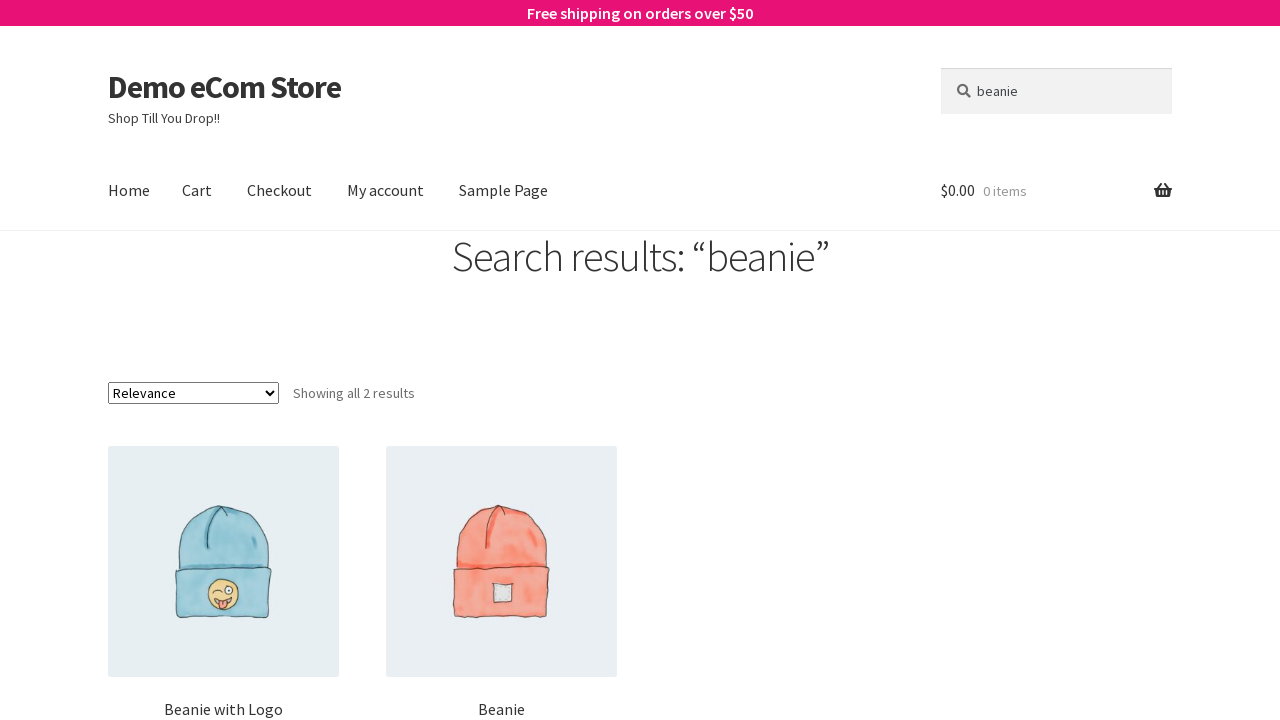

Verified product price is '$18.00'
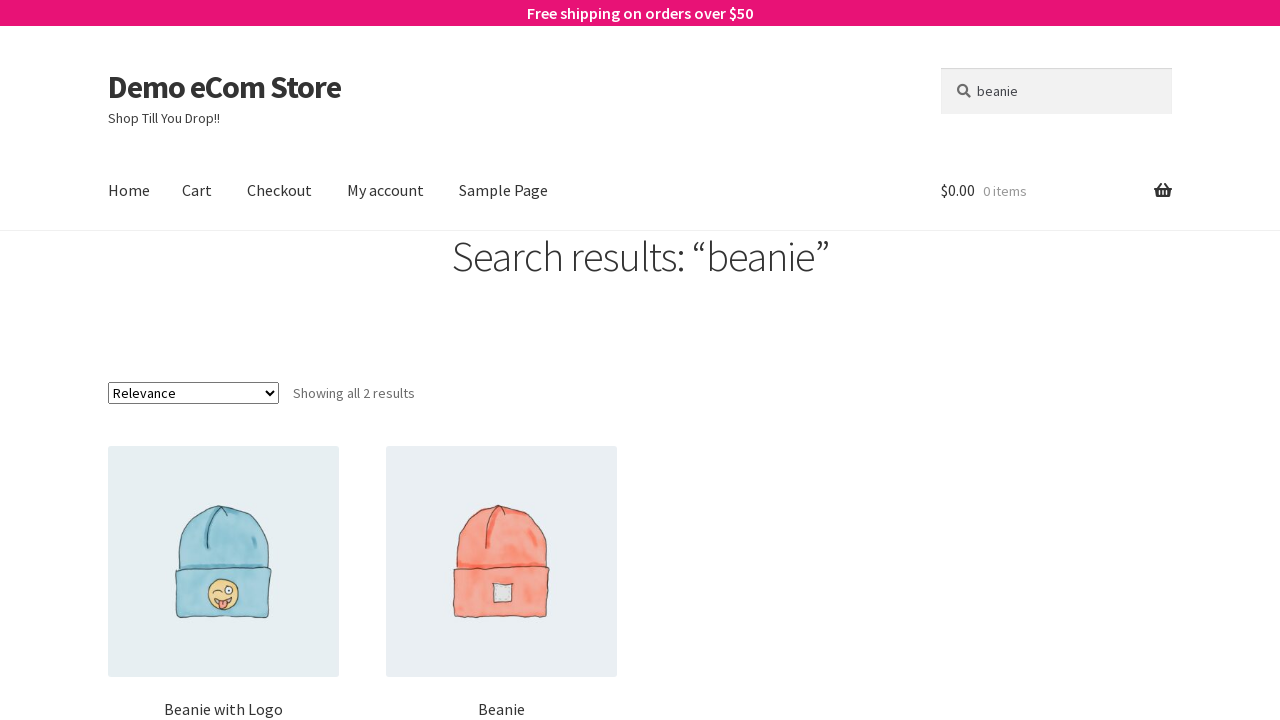

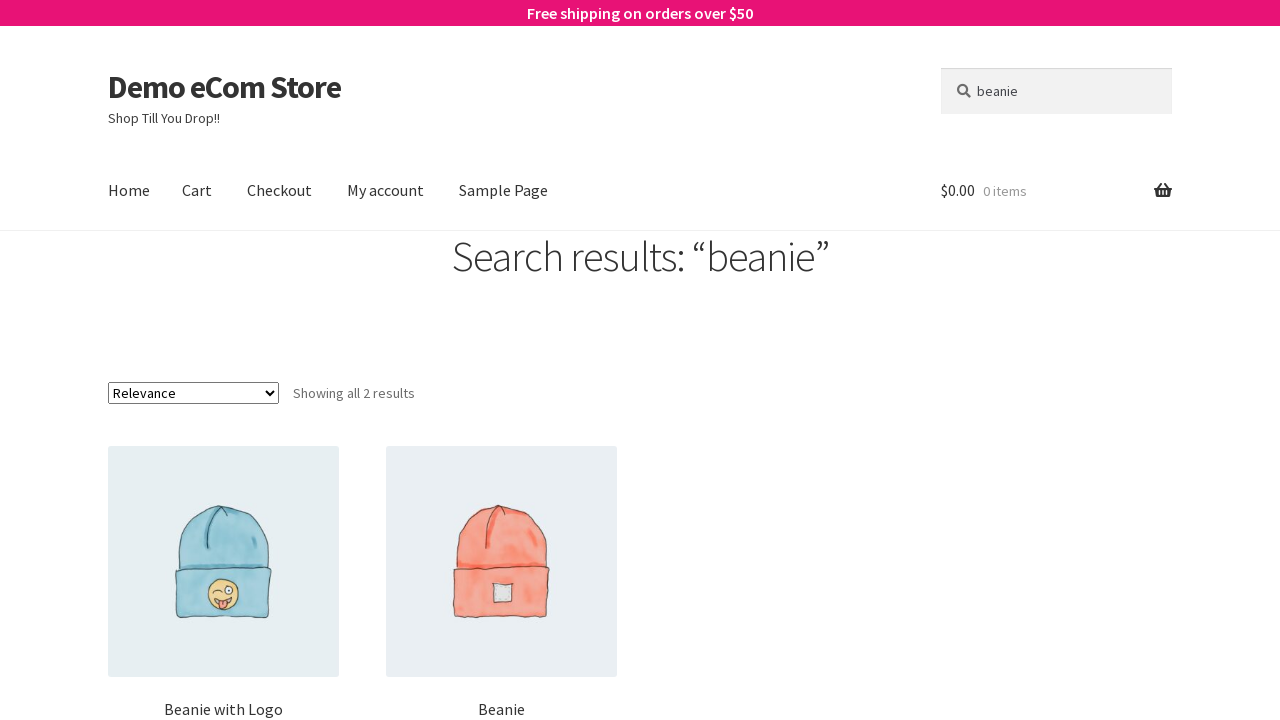